Tests breadcrumb navigation by clicking on the breadcrumb link and verifying the heading is clickable.

Starting URL: https://demo.betterdocs.co/docs/troubleshooting-sleek-layout-responsiveness-issues/

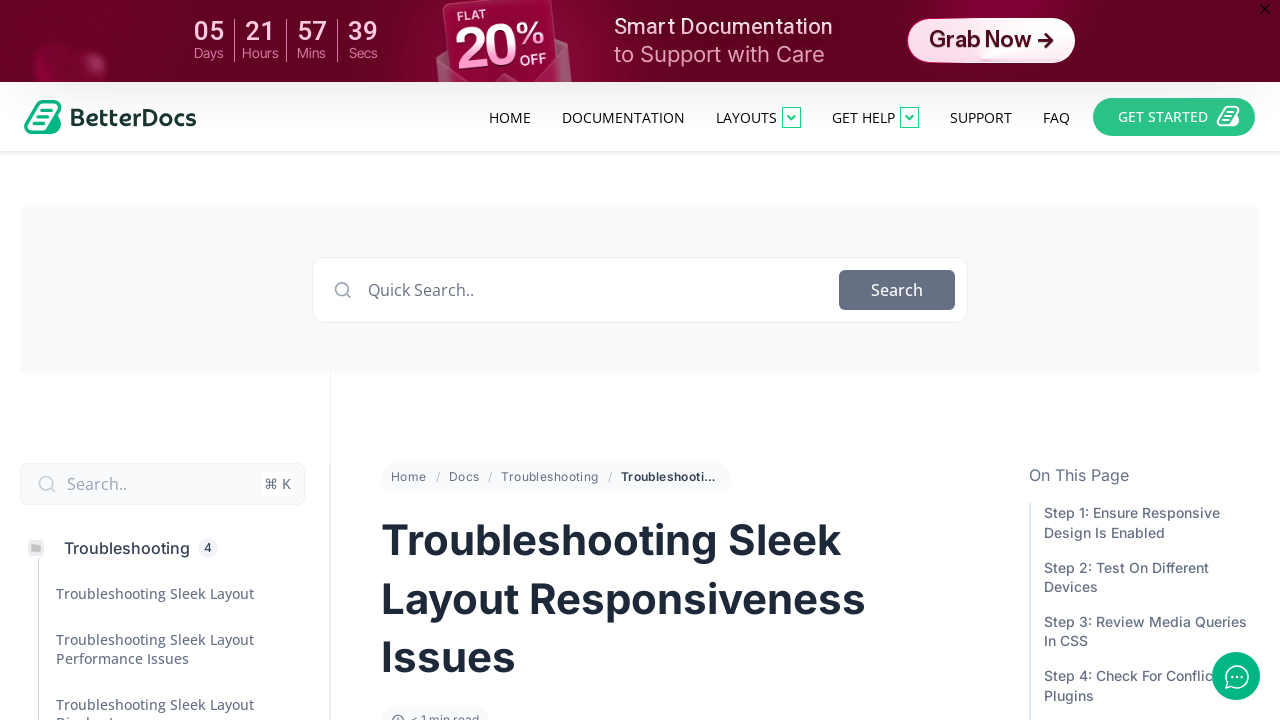

Clicked breadcrumb link 'Troubleshooting Sleek Layout' at (671, 477) on #betterdocs-breadcrumb >> internal:text="Troubleshooting Sleek Layout"i
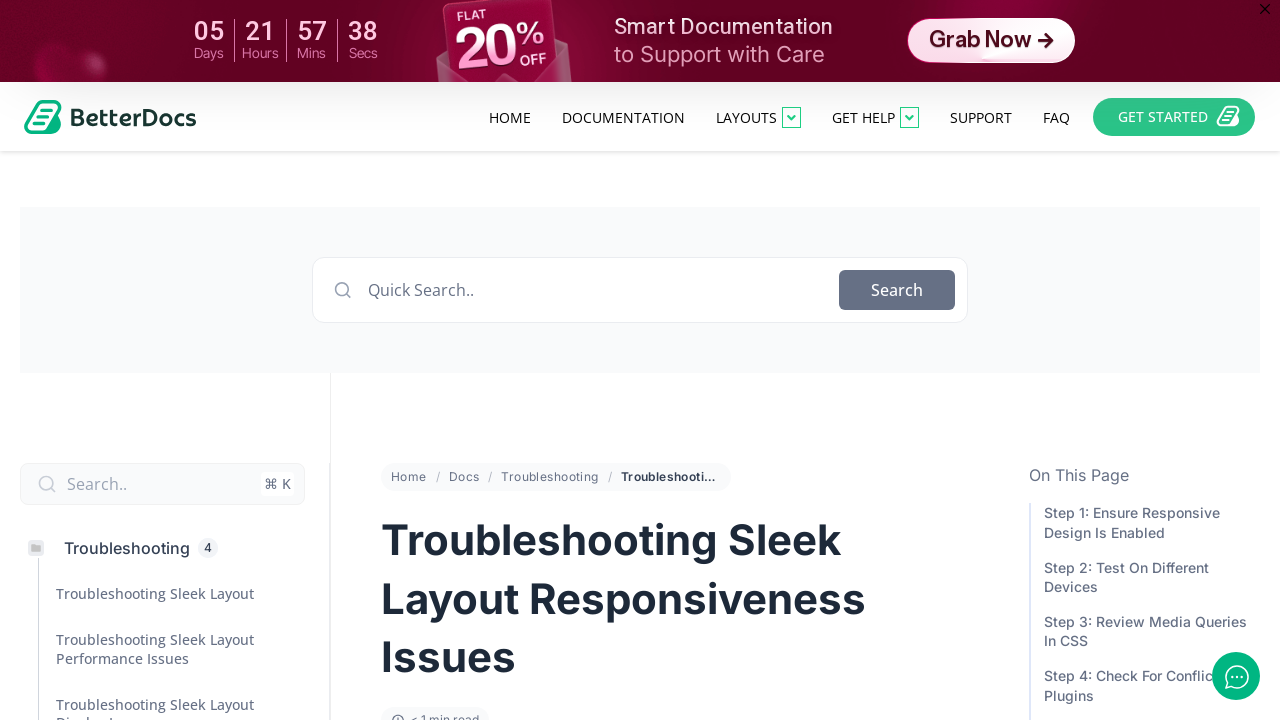

Clicked main heading 'Troubleshooting Sleek Layout' at (680, 599) on internal:role=heading[name="Troubleshooting Sleek Layout"i]
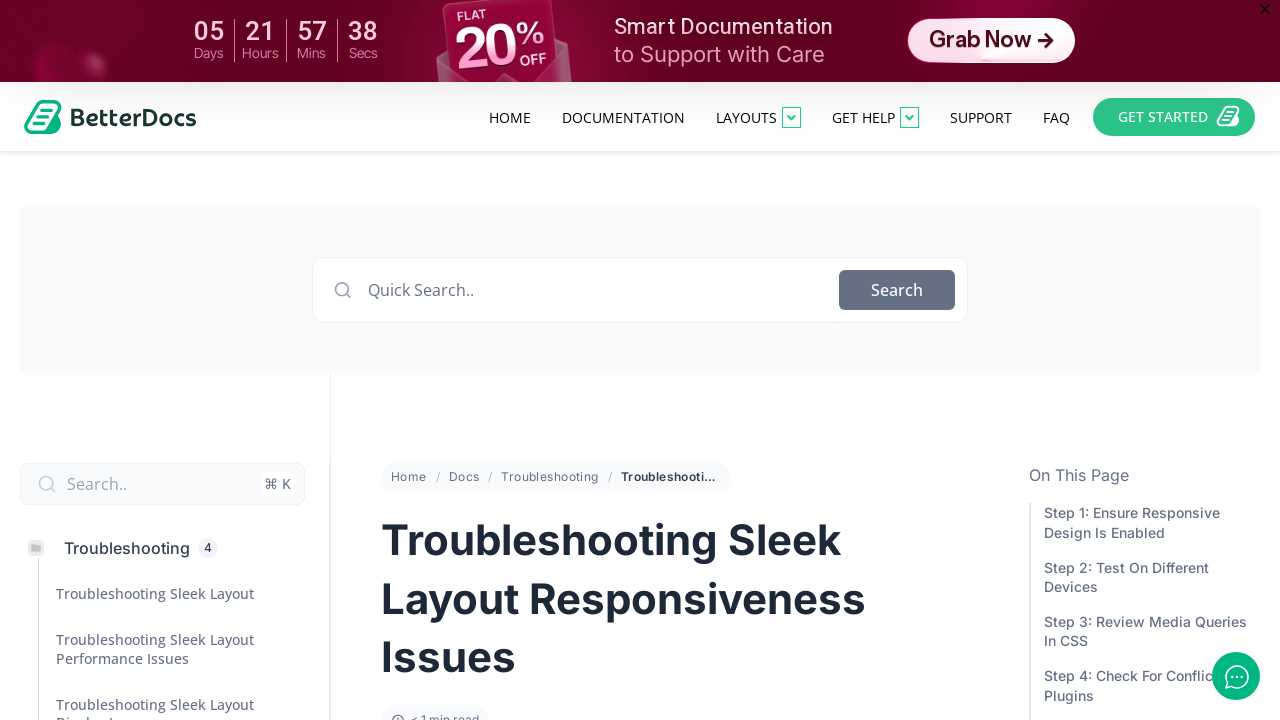

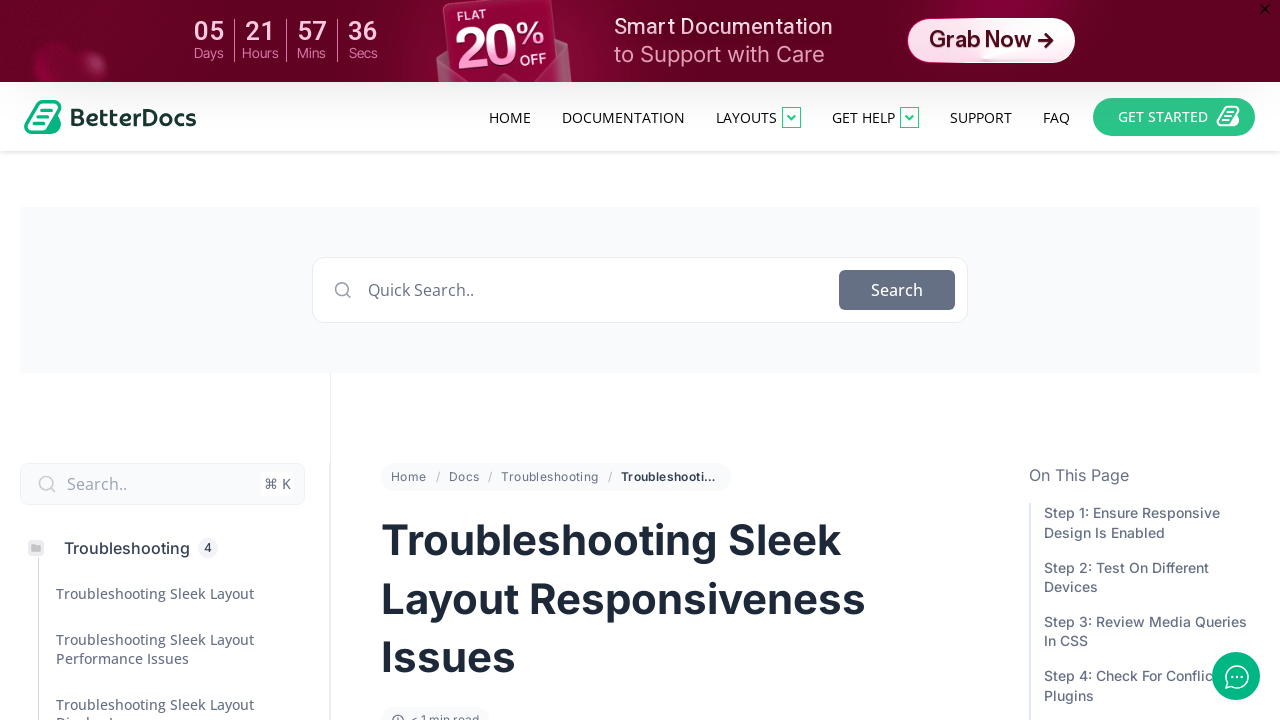